Tests vertical range slider by dragging the slider handle up and down by various offsets

Starting URL: https://rangeslider.js.org/

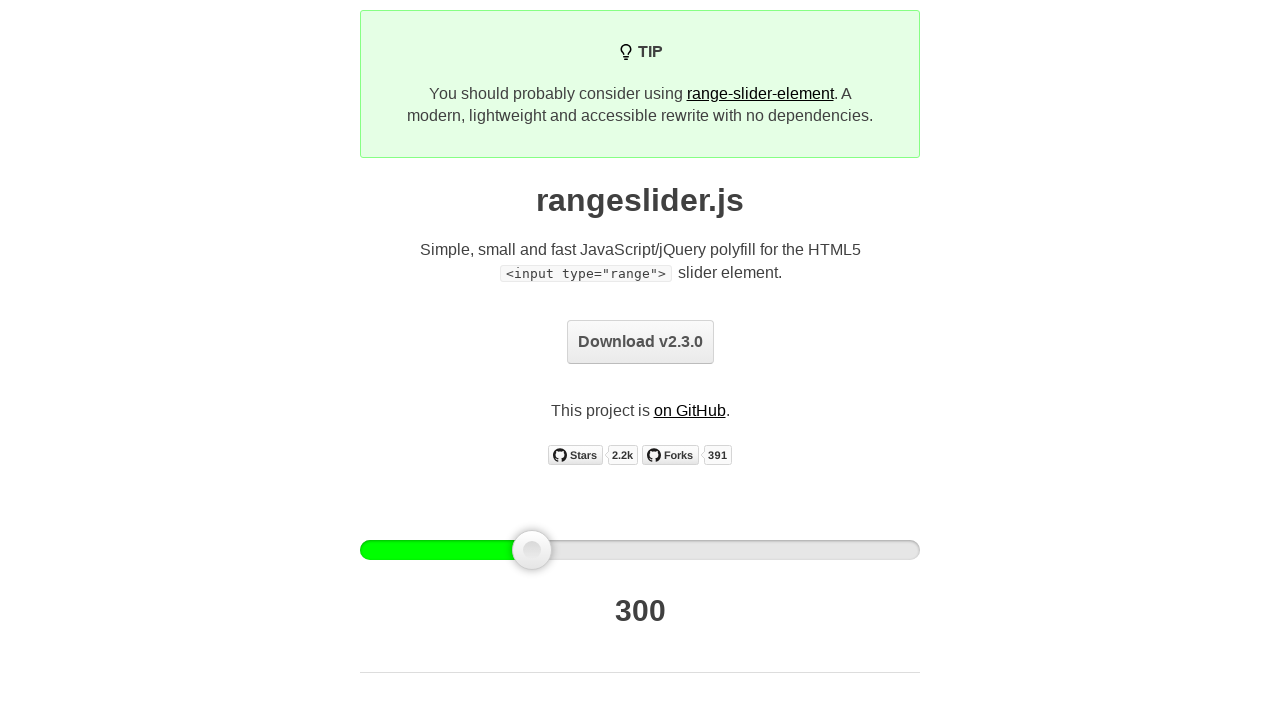

Located the vertical slider handle (7th slider)
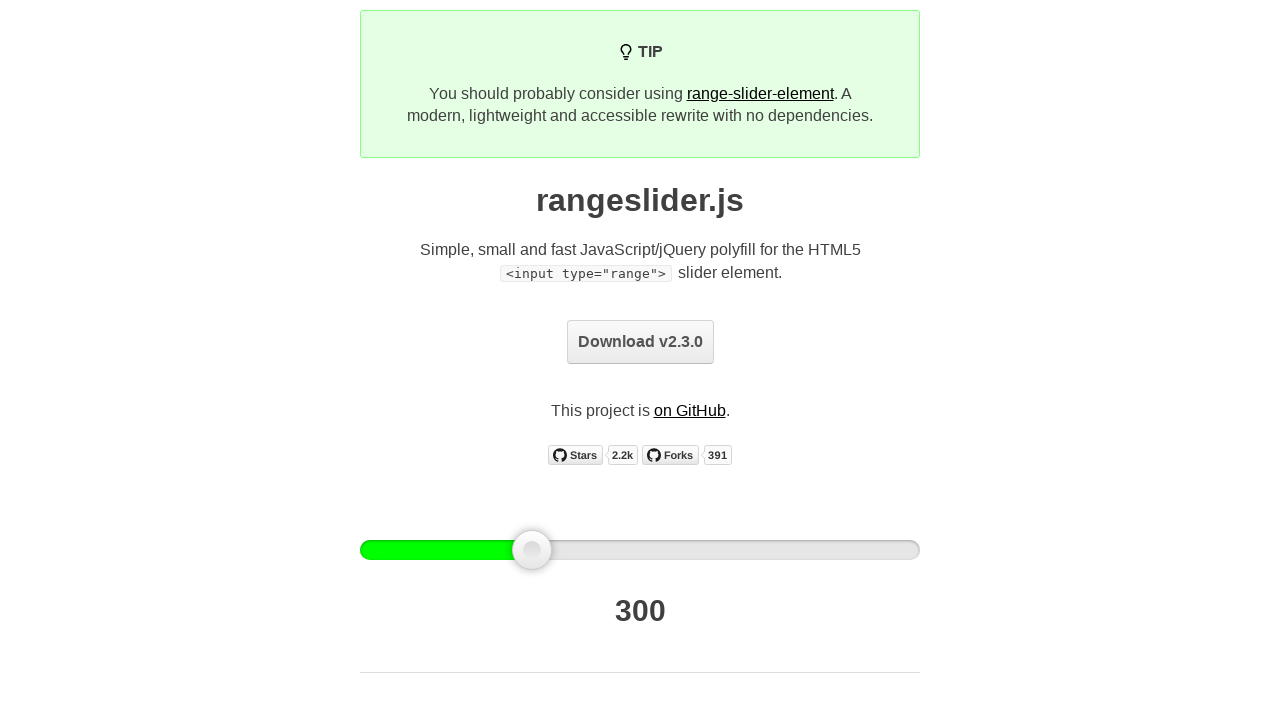

Verified slider handle is visible
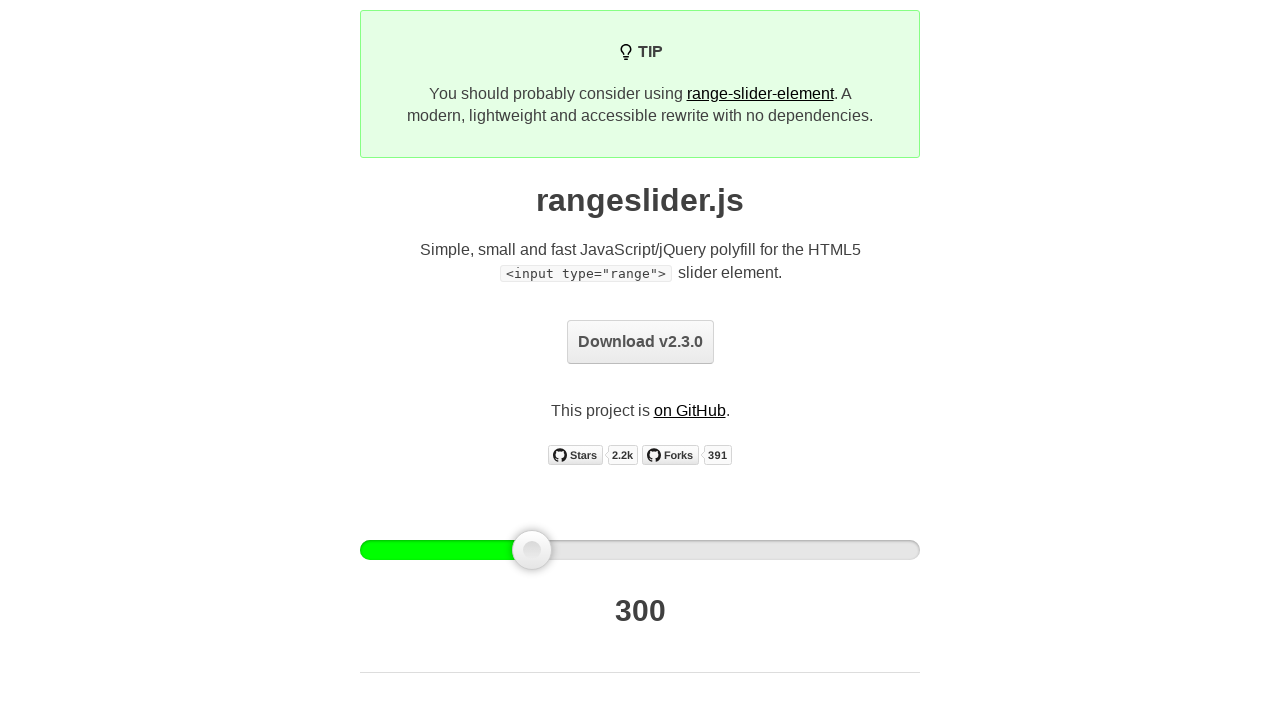

Retrieved bounding box coordinates of slider handle
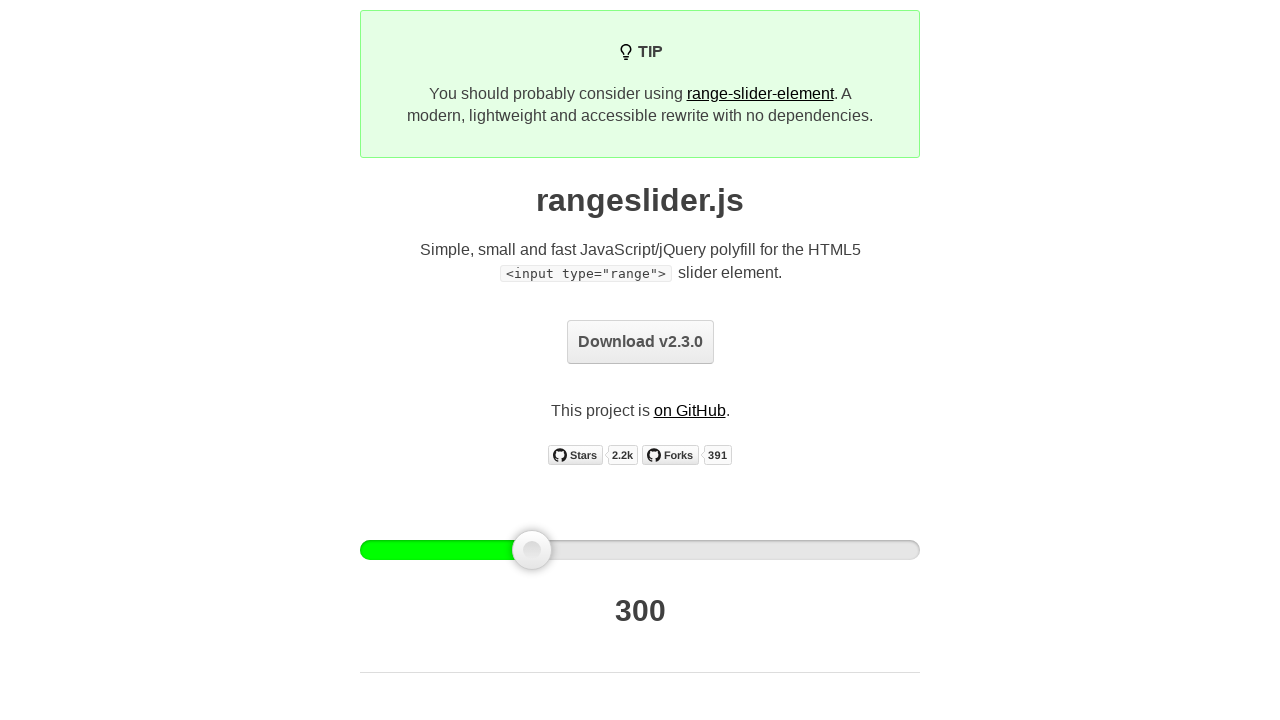

Moved mouse to center of slider handle at (370, 4429)
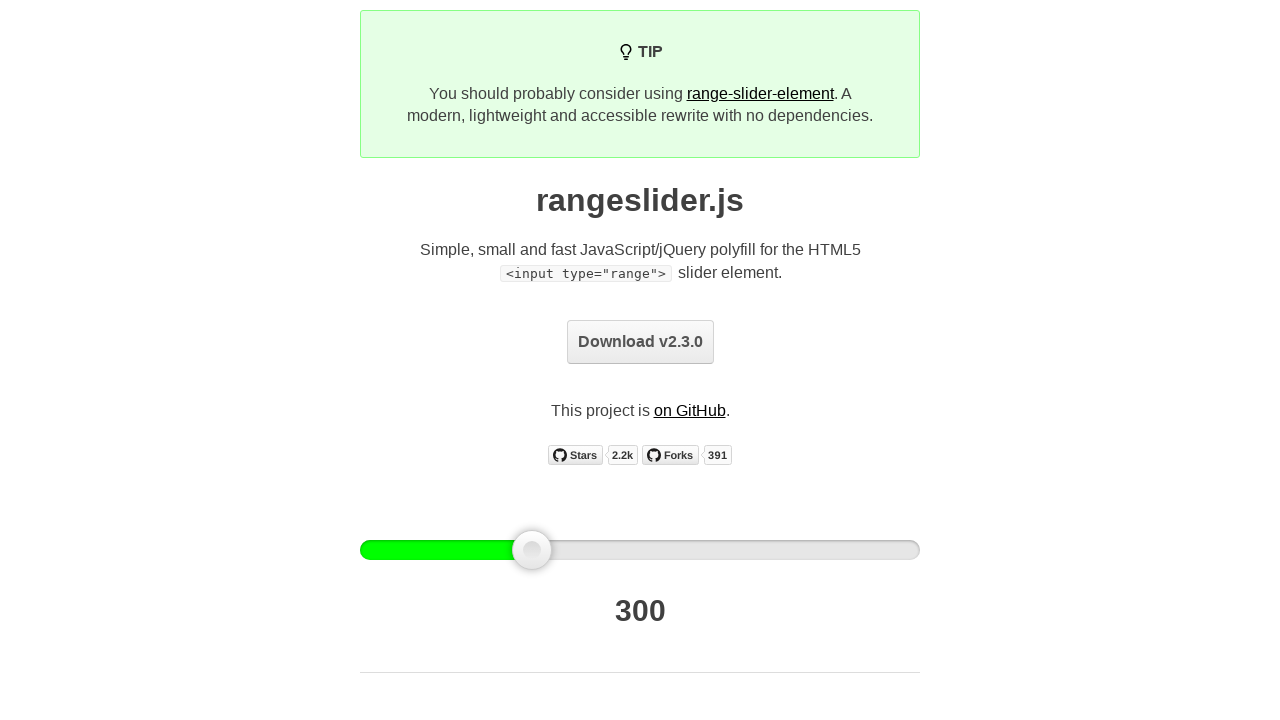

Pressed down mouse button on slider handle at (370, 4429)
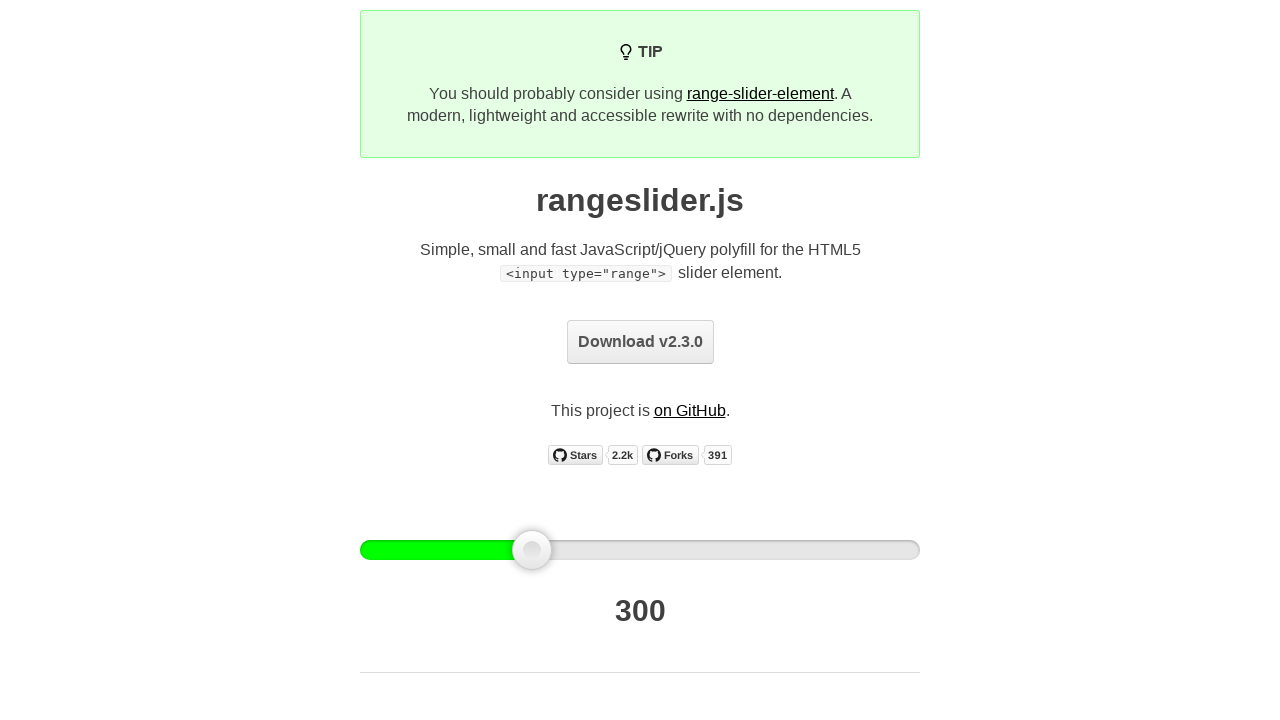

Dragged slider handle down by 50 pixels at (370, 4459)
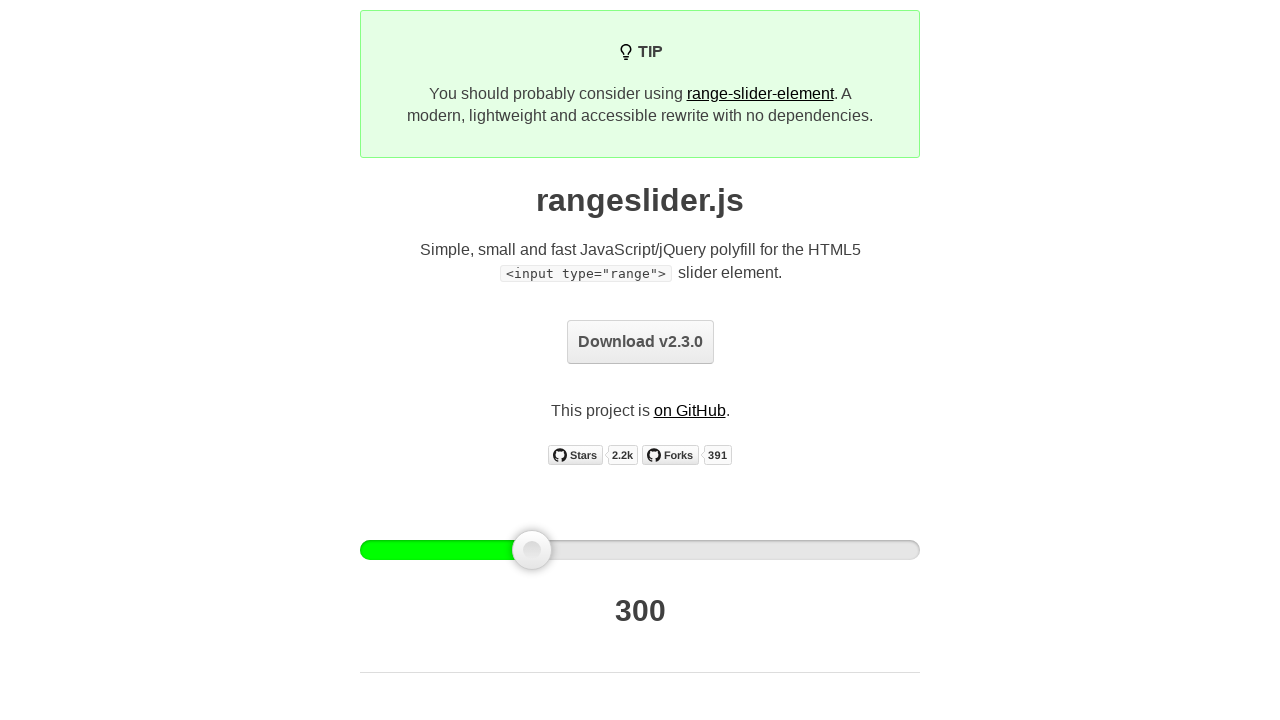

Released mouse button after downward drag at (370, 4459)
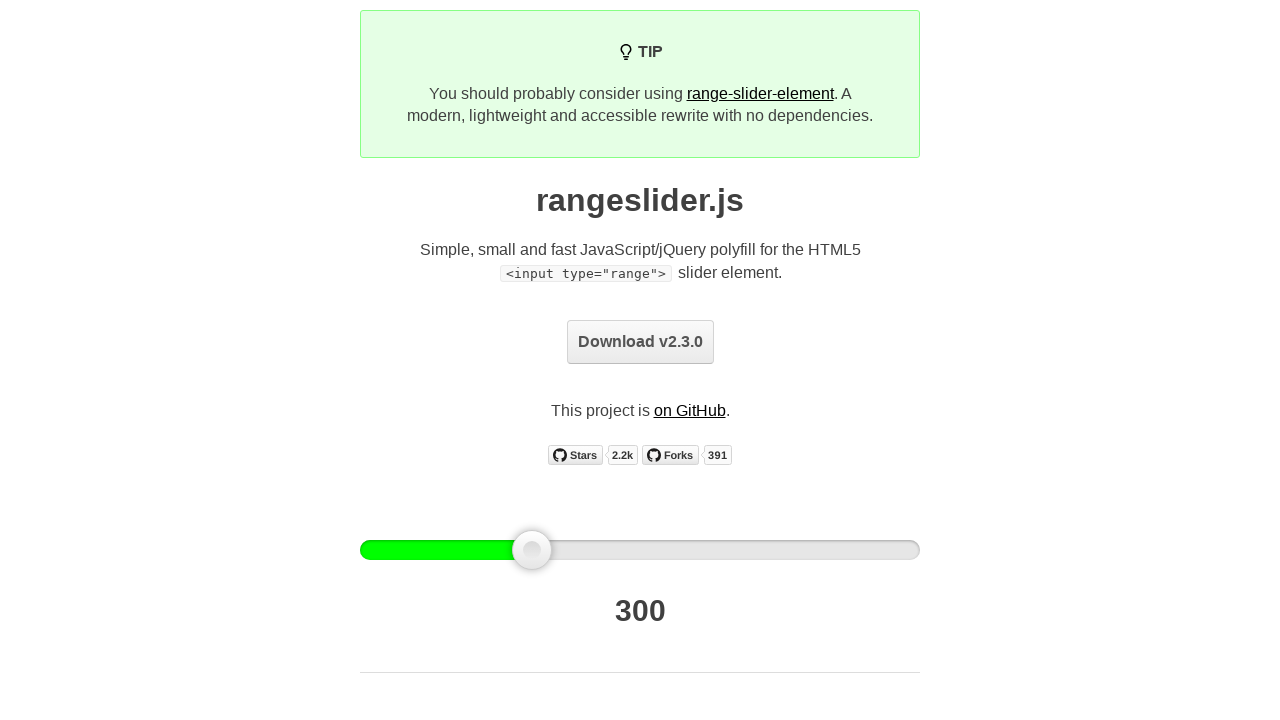

Retrieved updated bounding box coordinates of slider handle
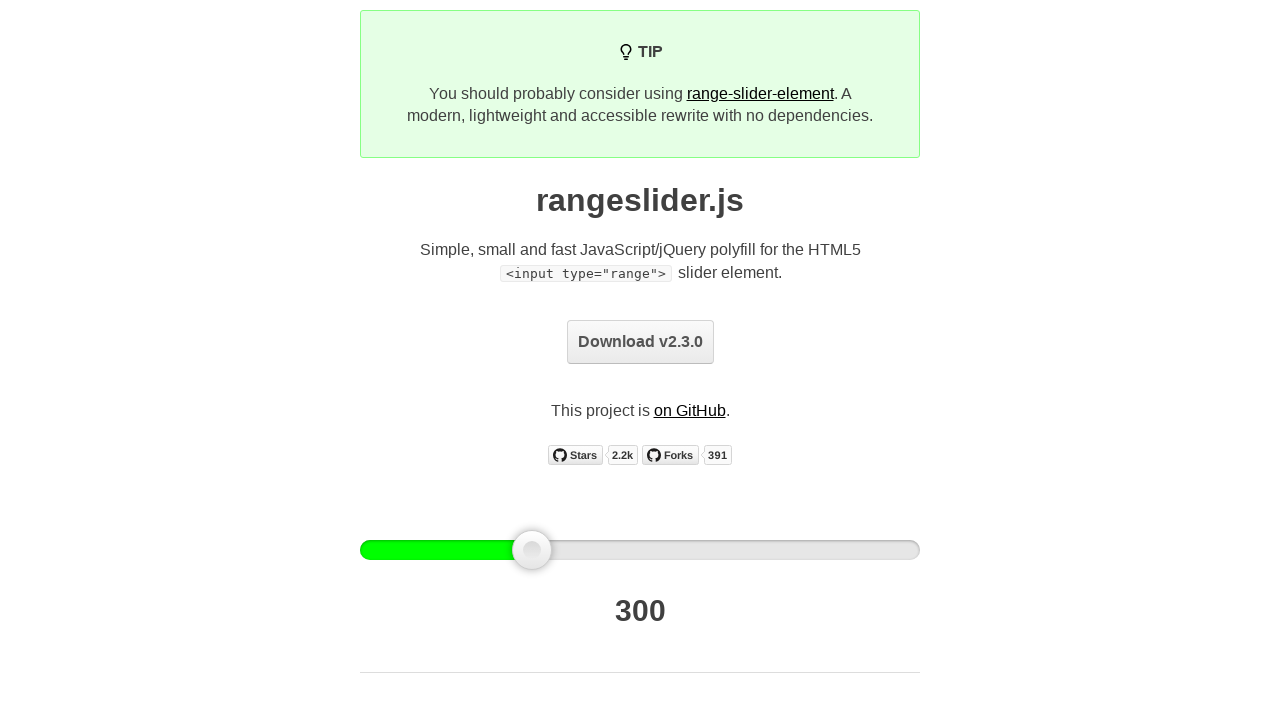

Moved mouse to center of slider handle for upward drag at (370, 4429)
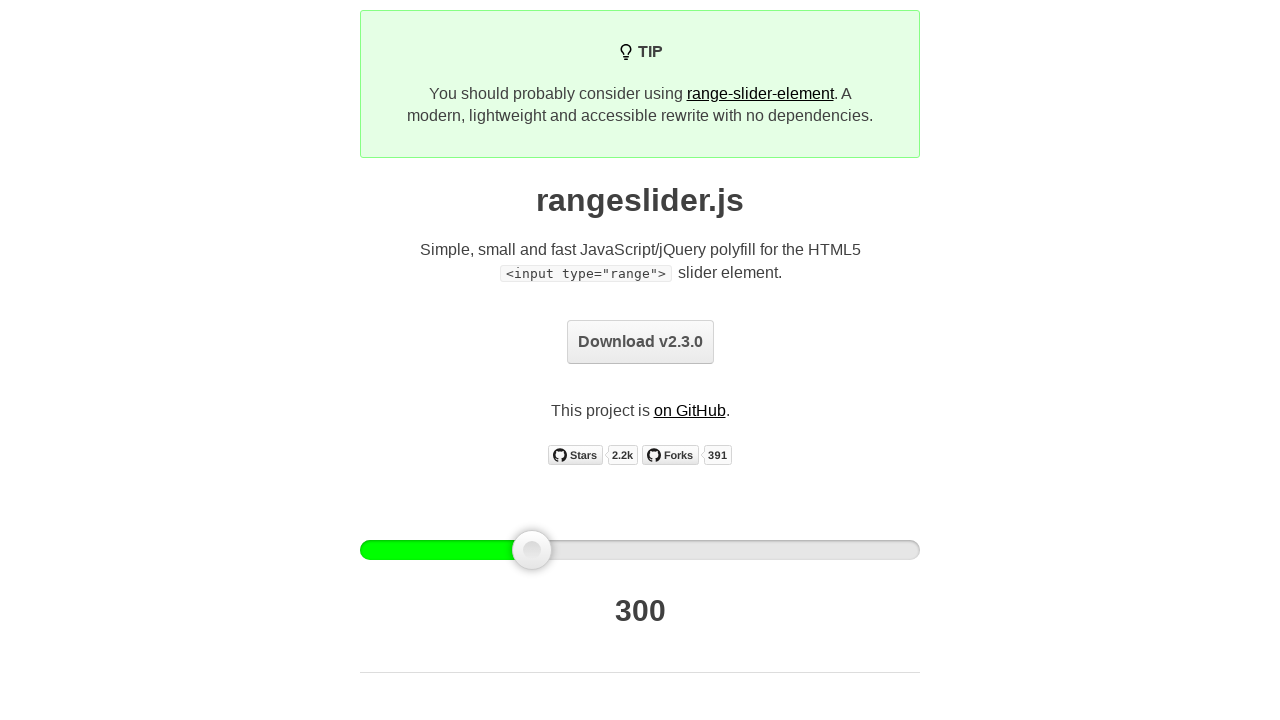

Pressed down mouse button on slider handle at (370, 4429)
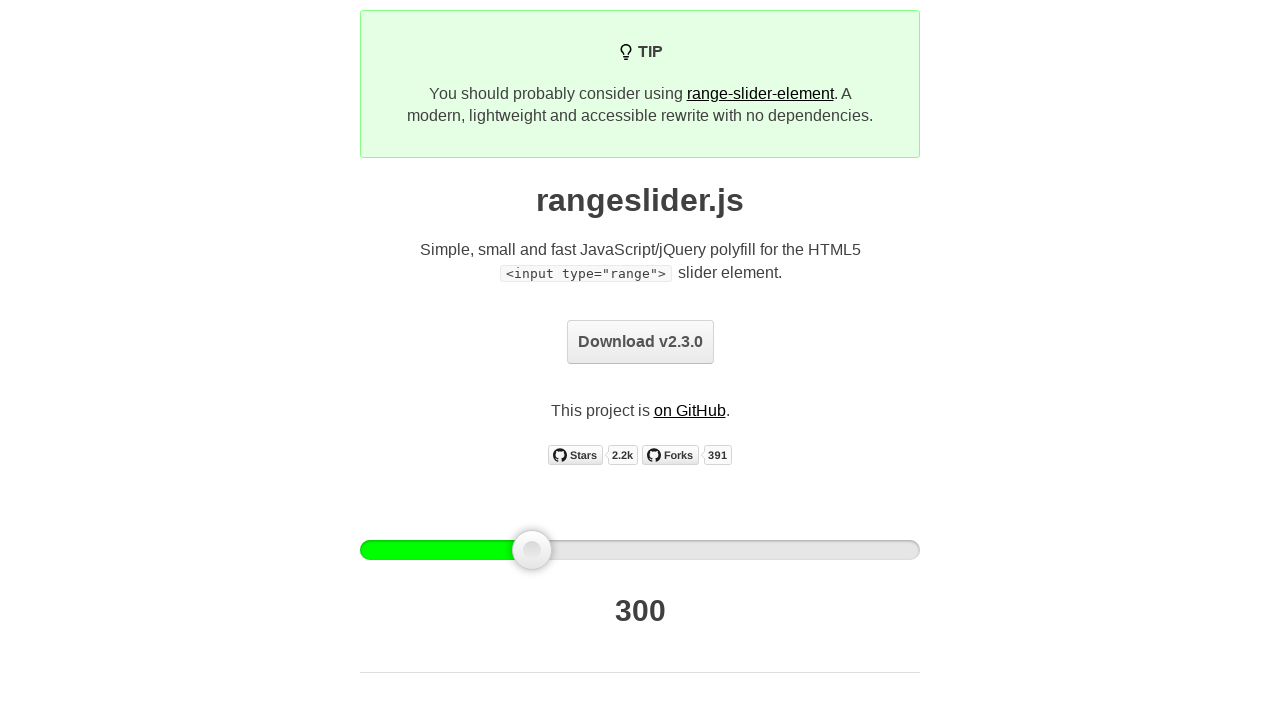

Dragged slider handle up by 60 pixels at (370, 4349)
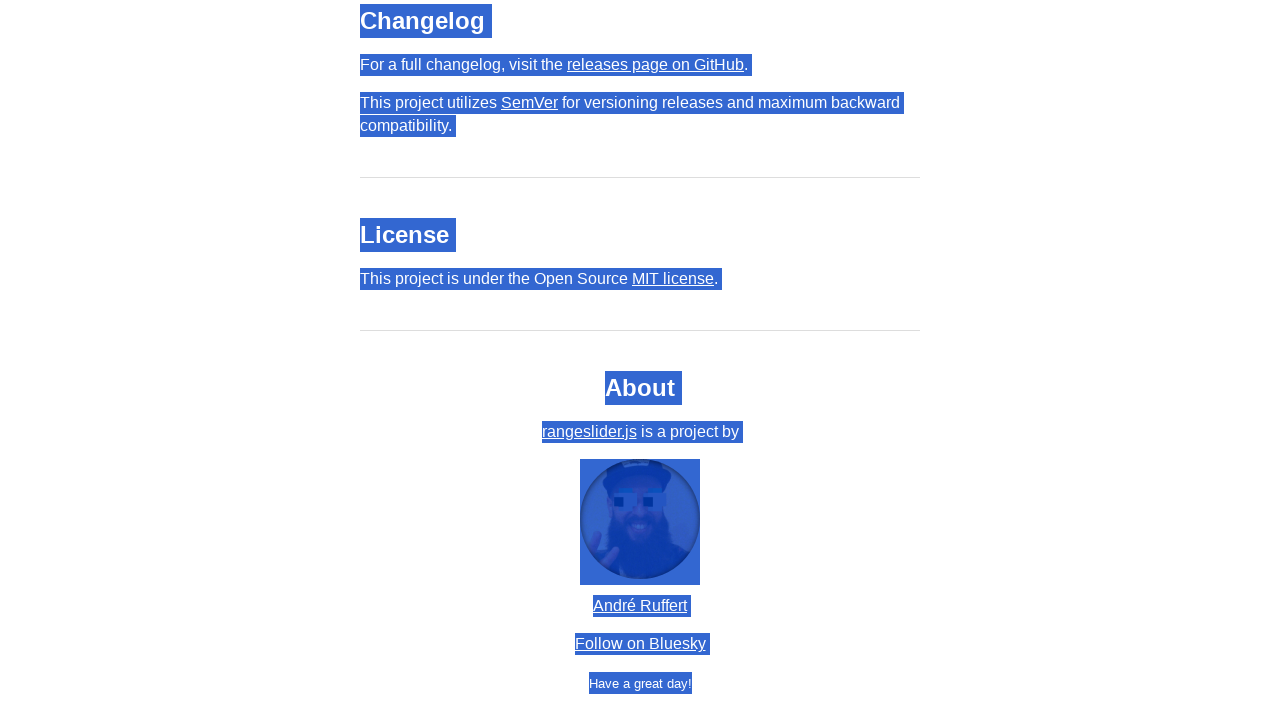

Released mouse button after upward drag at (370, 4349)
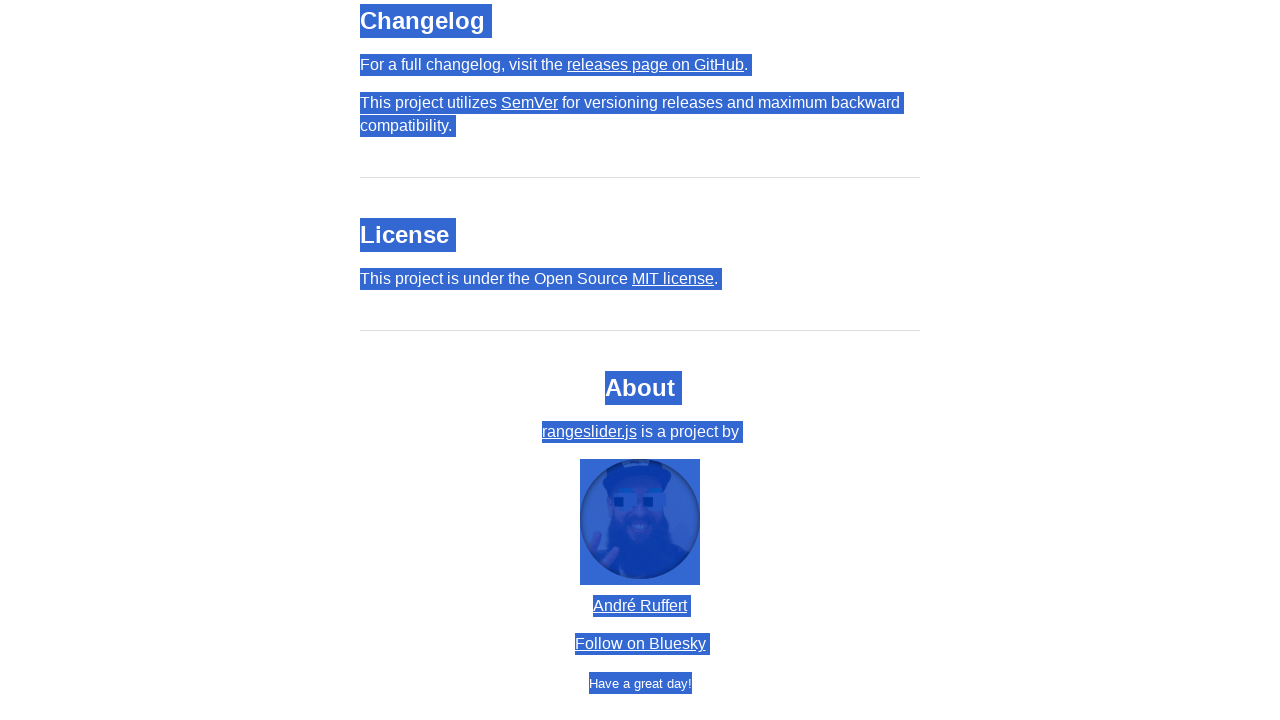

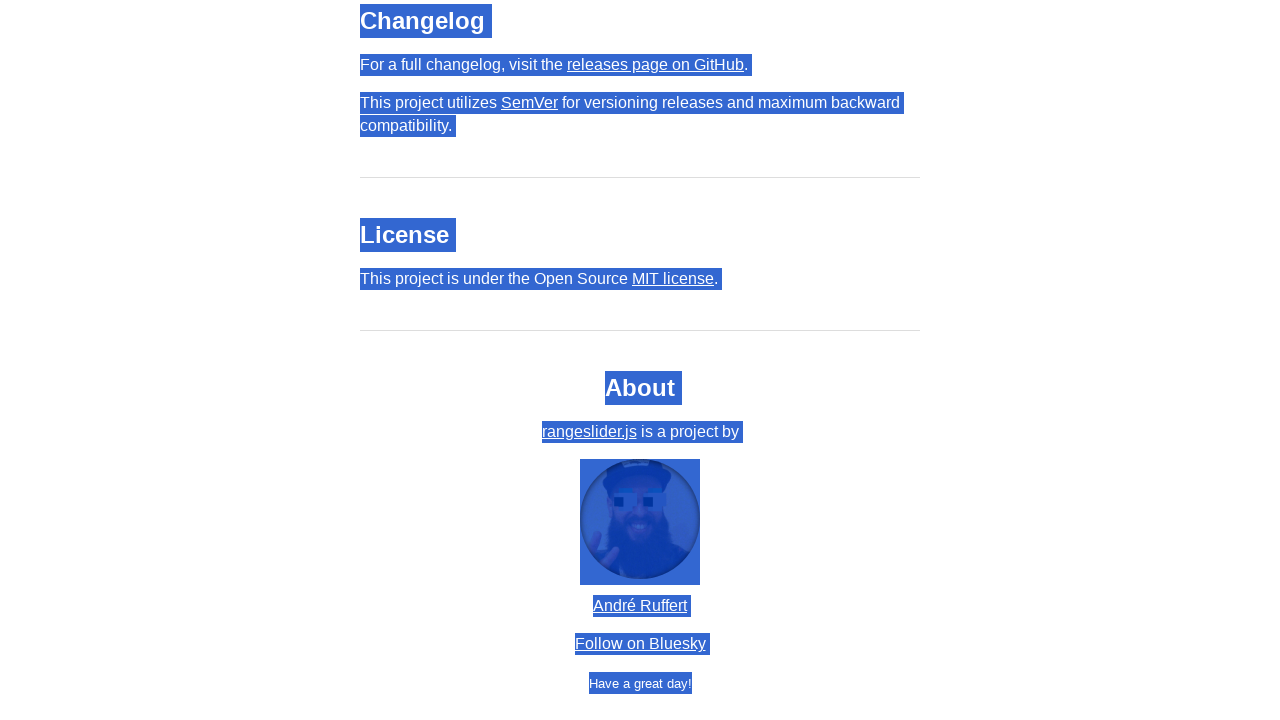